Tests radio button functionality by iterating through radio button options and selecting the "Cheese" option

Starting URL: https://echoecho.com/htmlforms10.htm

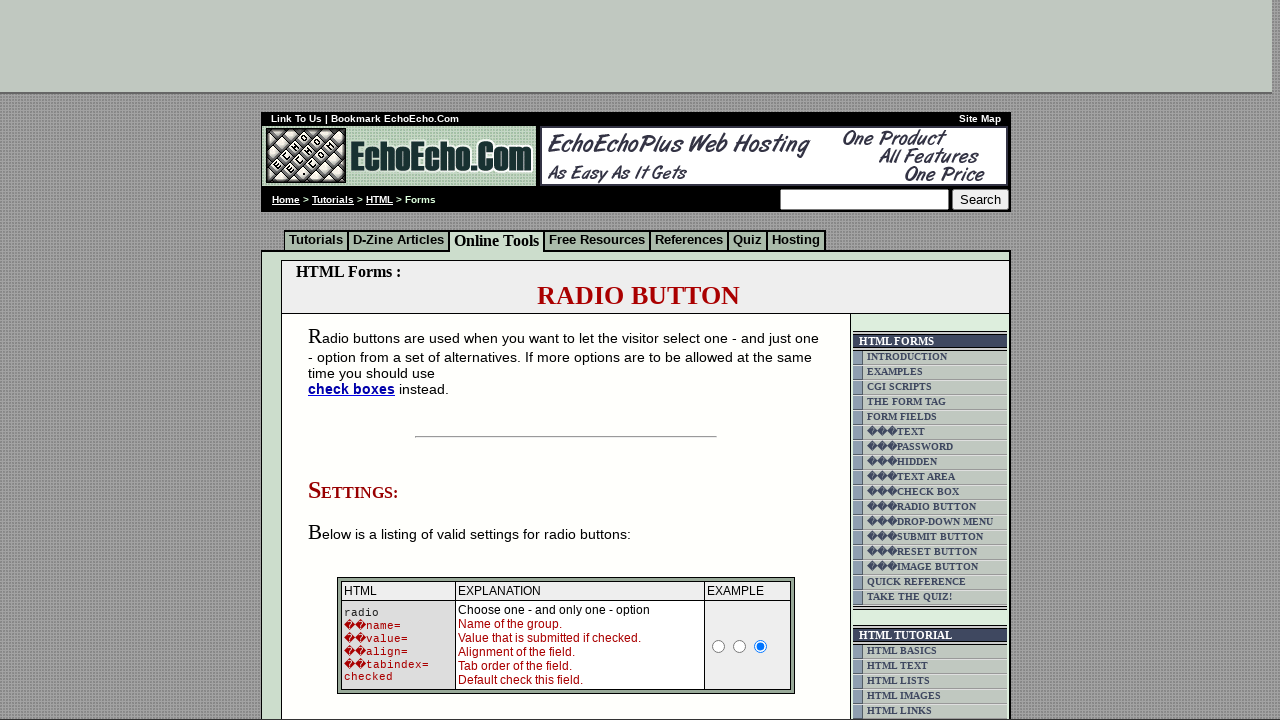

Navigated to RadioButtonTest page
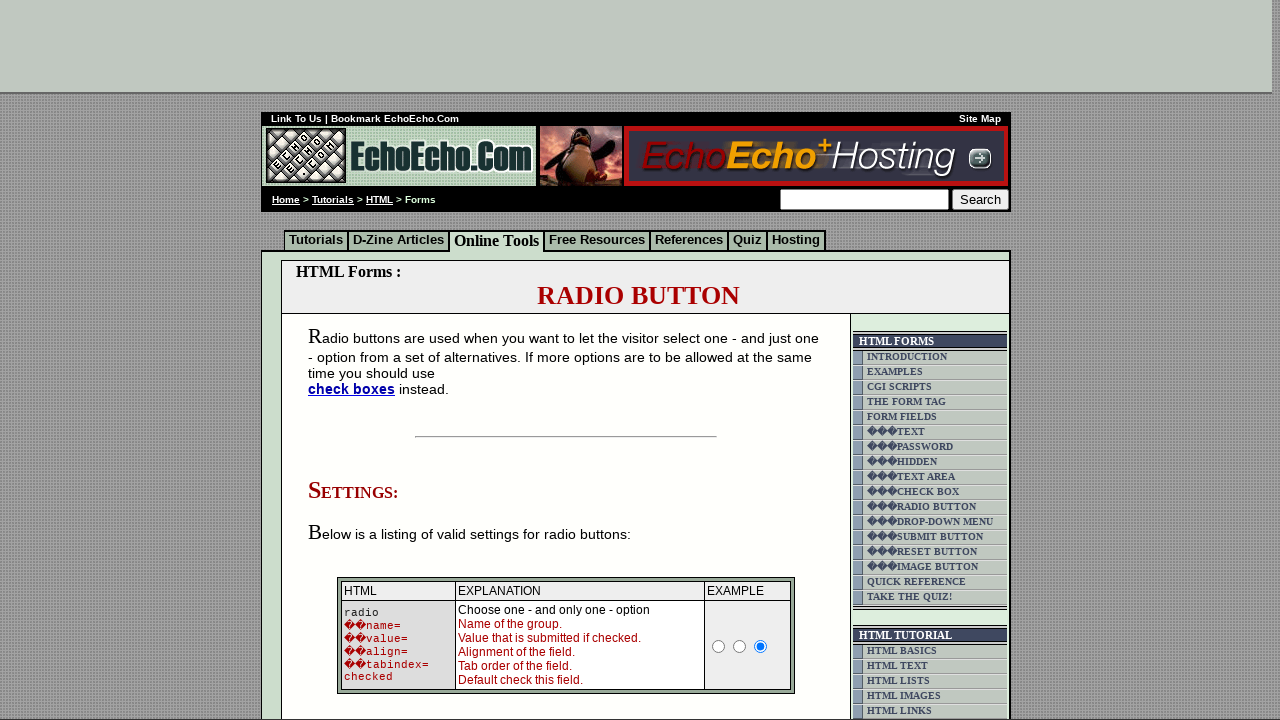

Located all radio buttons with name 'group1'
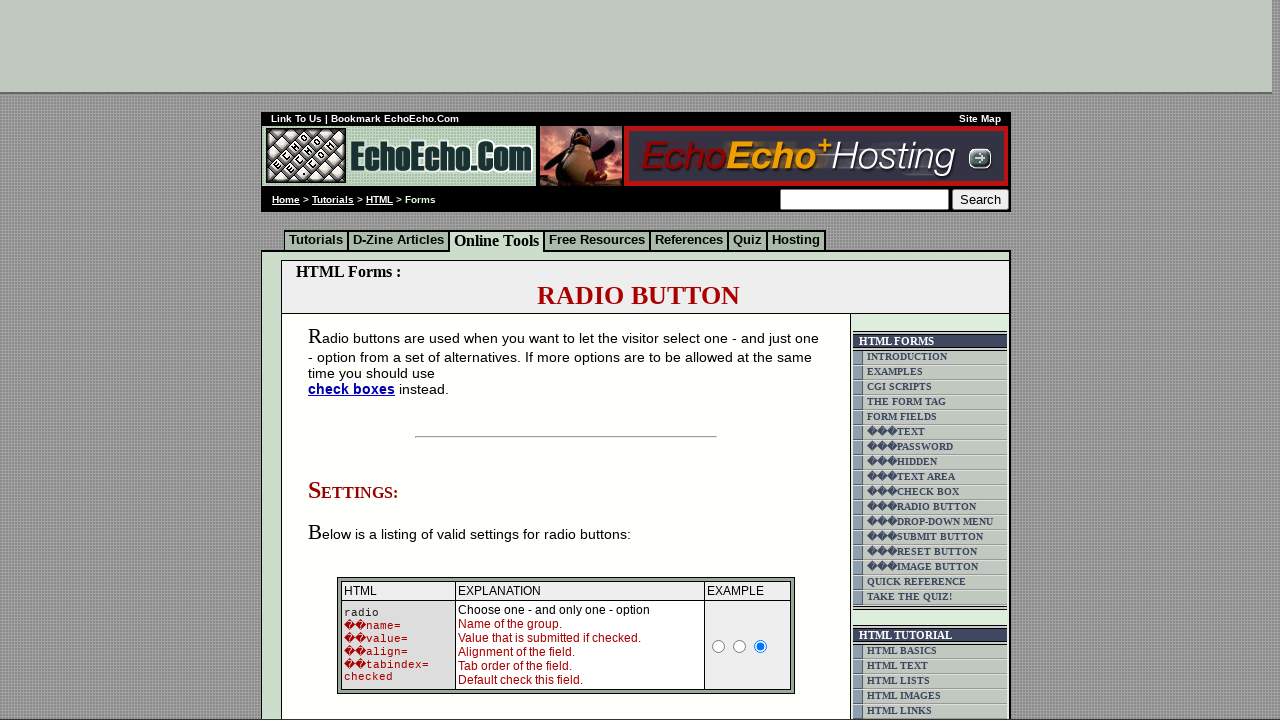

Found 3 radio buttons
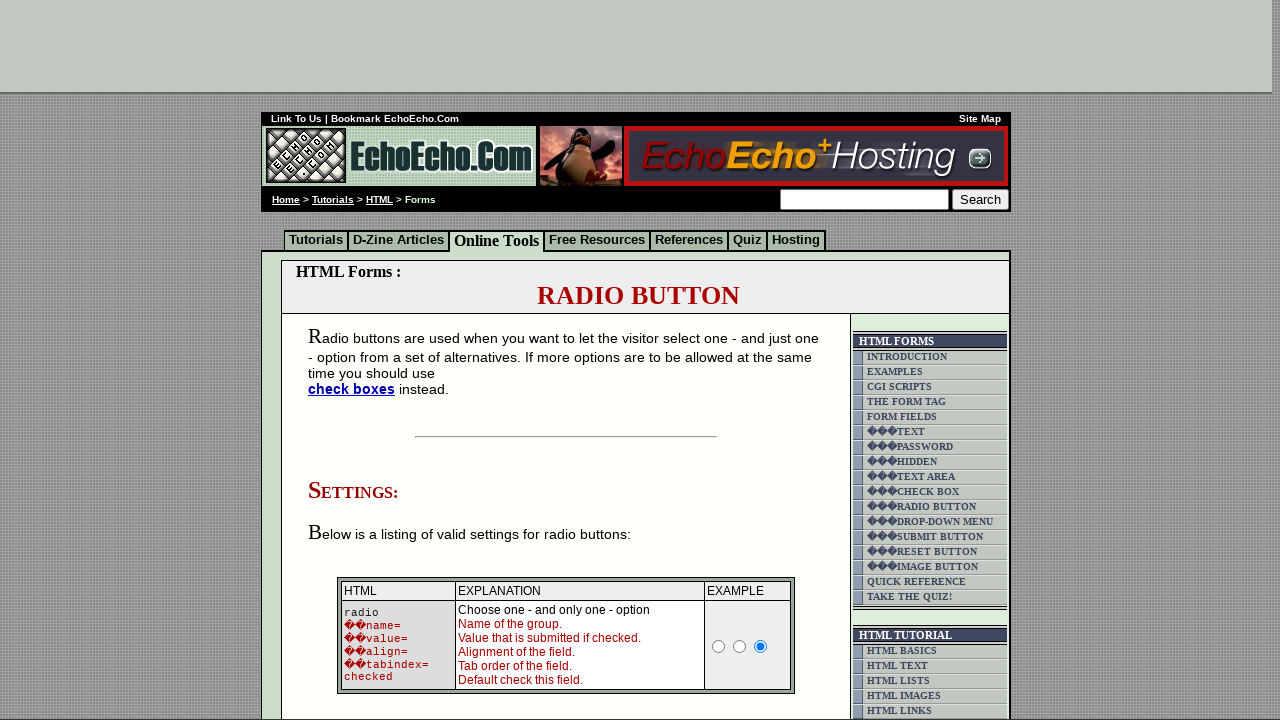

Radio button 1: value='Milk', selected=False
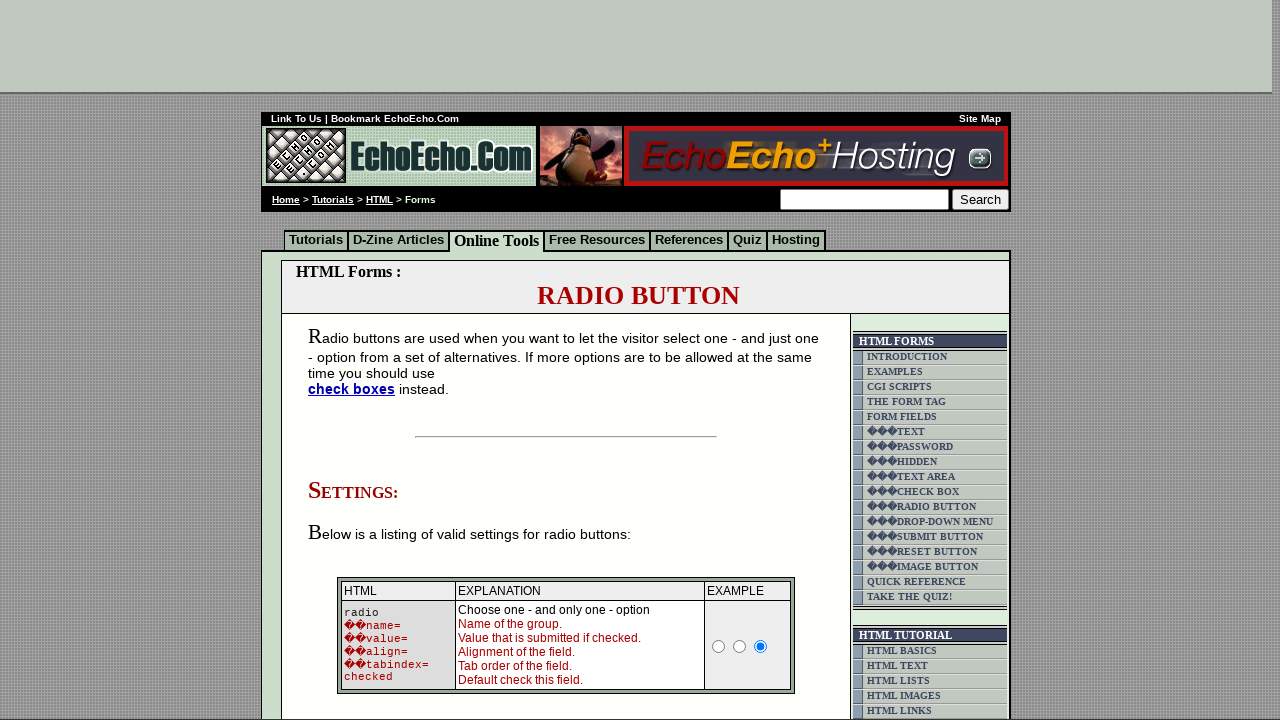

Radio button 2: value='Butter', selected=True
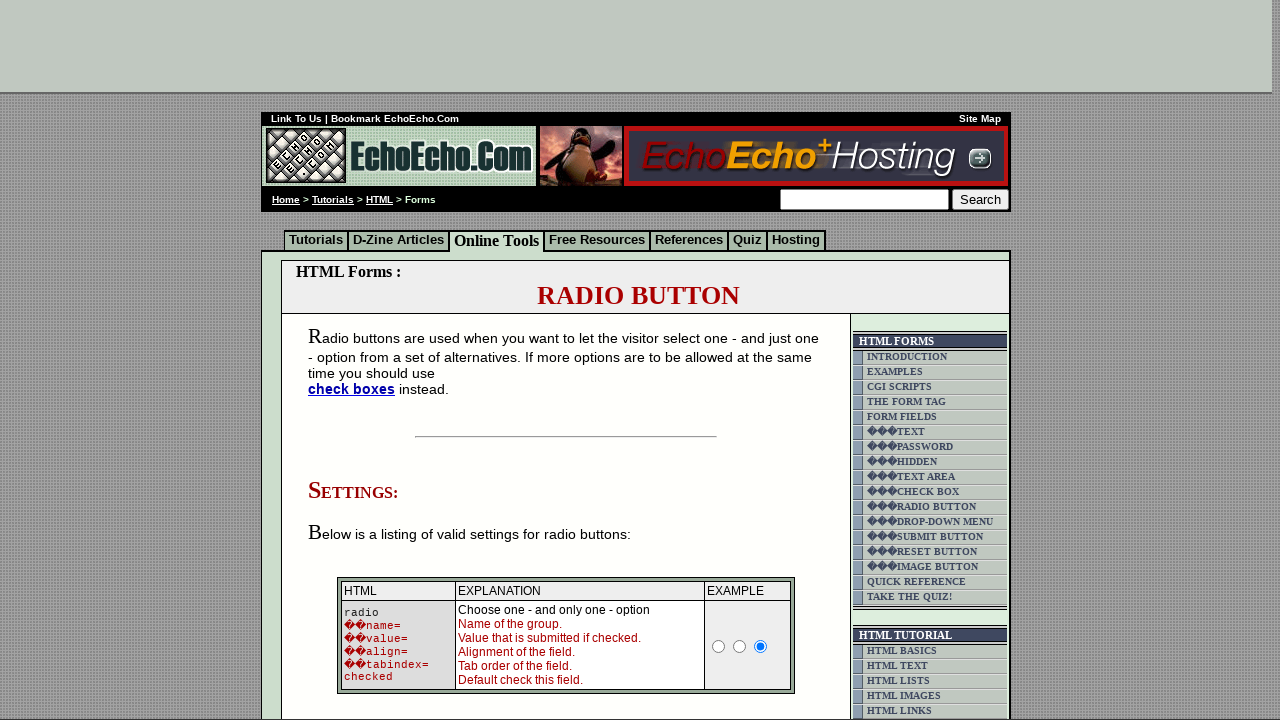

Radio button 3: value='Cheese', selected=False
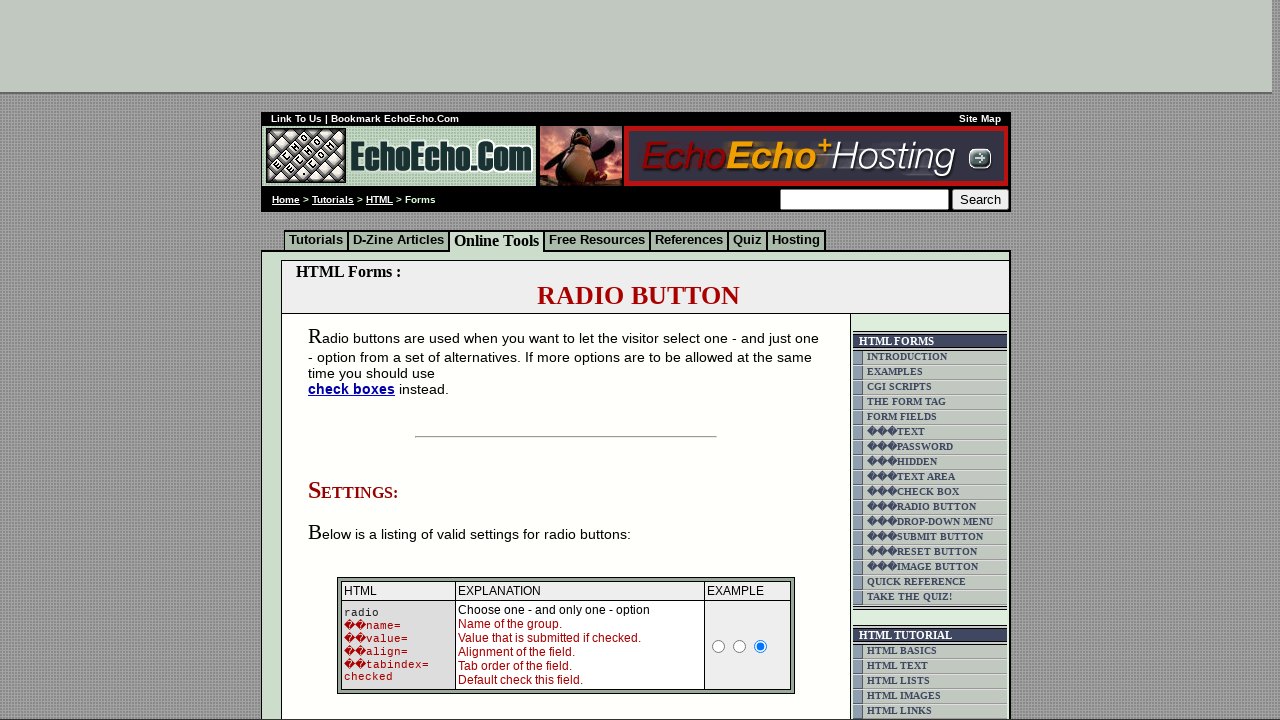

Clicked 'Cheese' radio button option at (356, 360) on input[name='group1'] >> nth=2
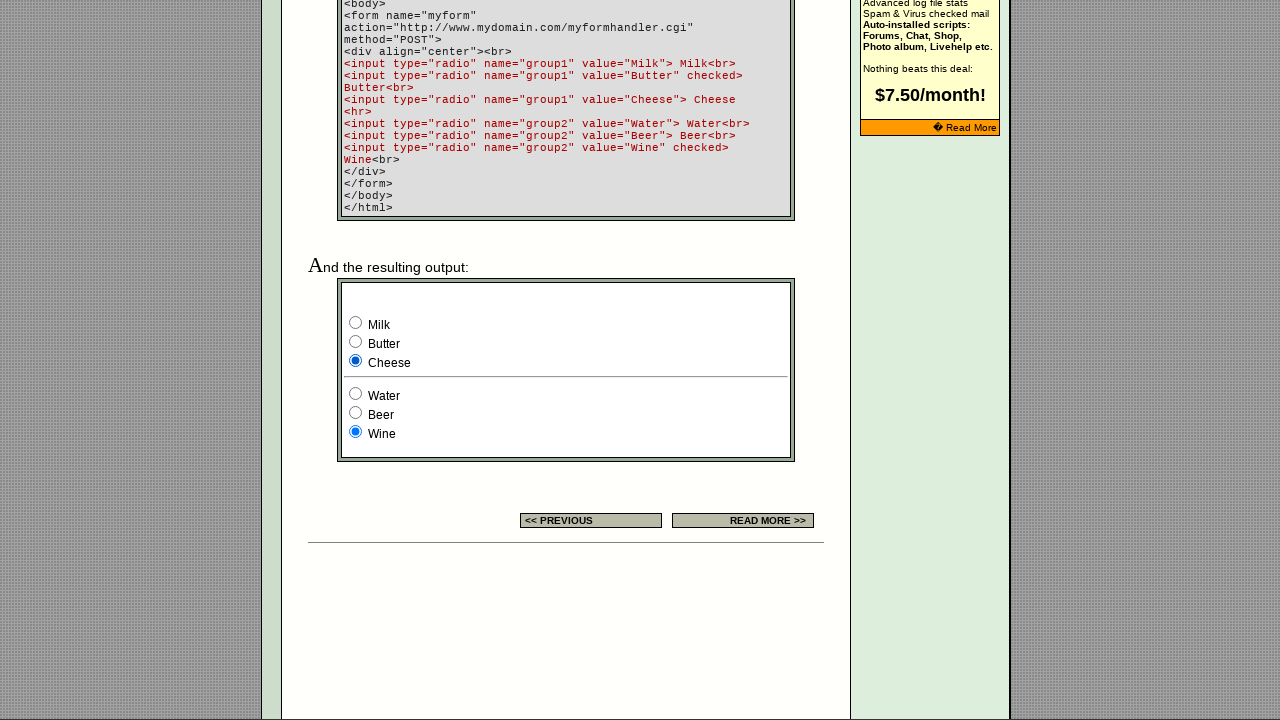

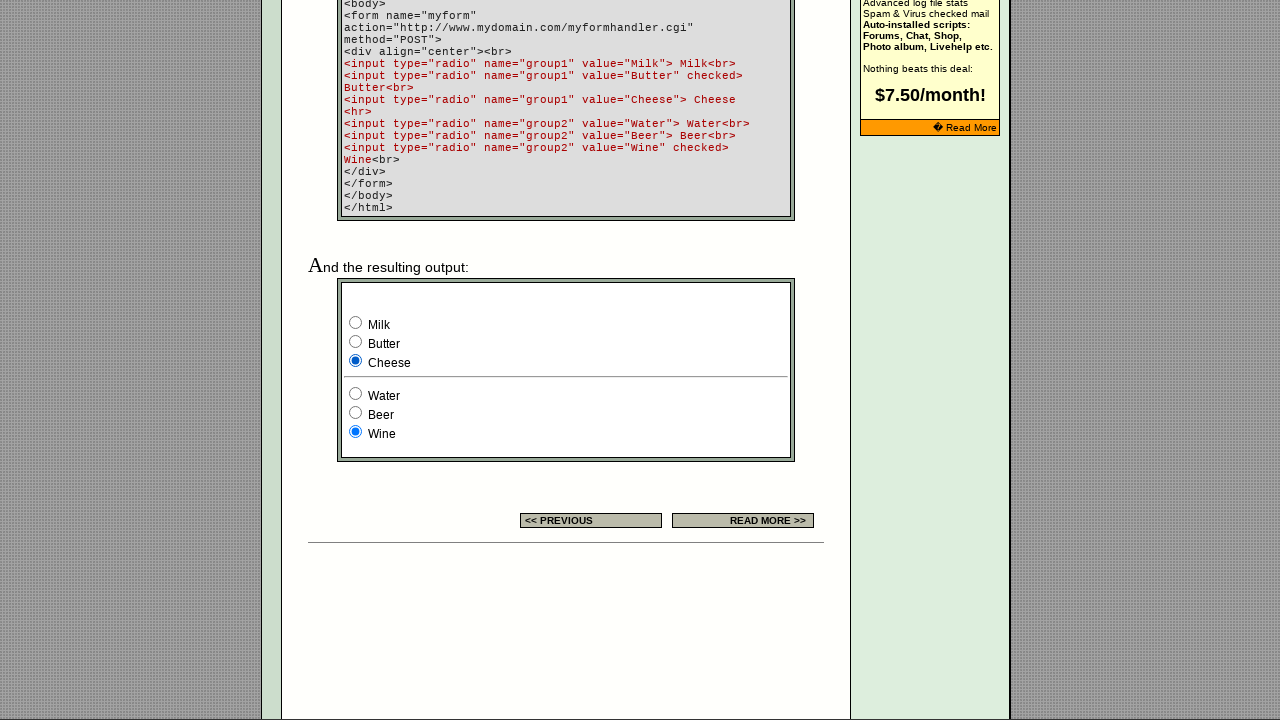